Tests that Clear completed button is hidden when no items are completed

Starting URL: https://demo.playwright.dev/todomvc

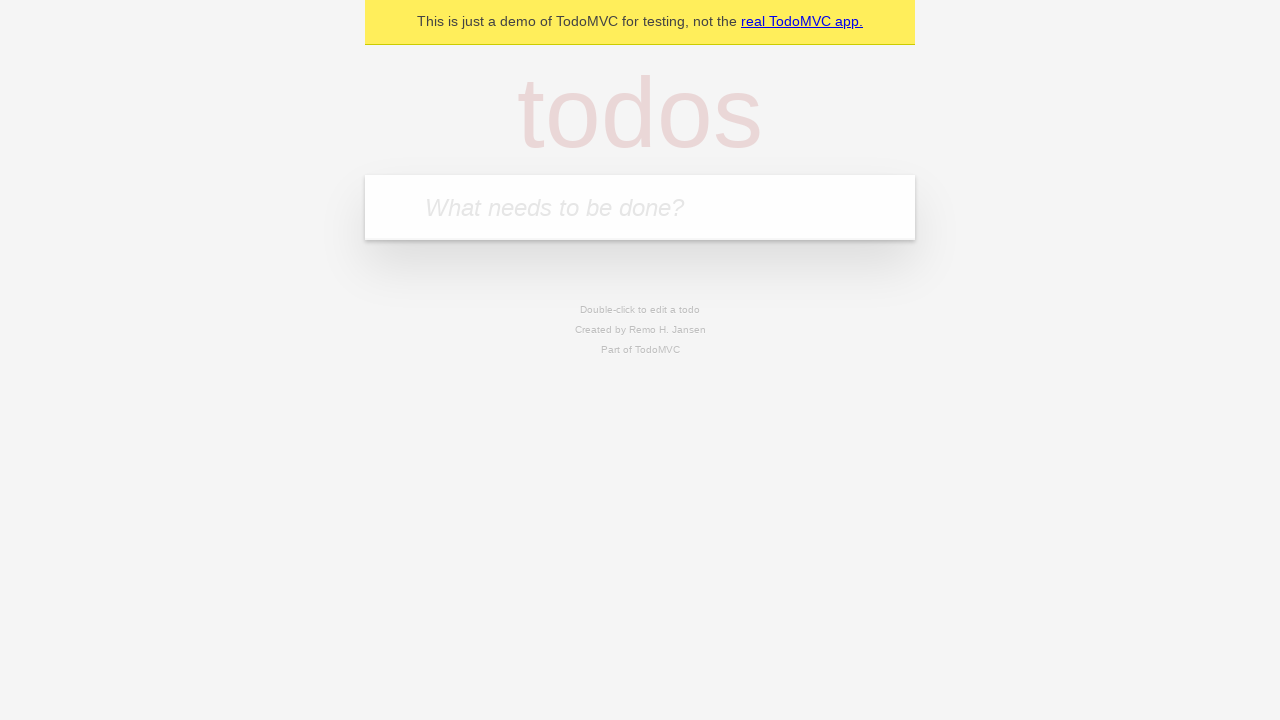

Filled first todo input with 'buy some cheese' on internal:attr=[placeholder="What needs to be done?"i]
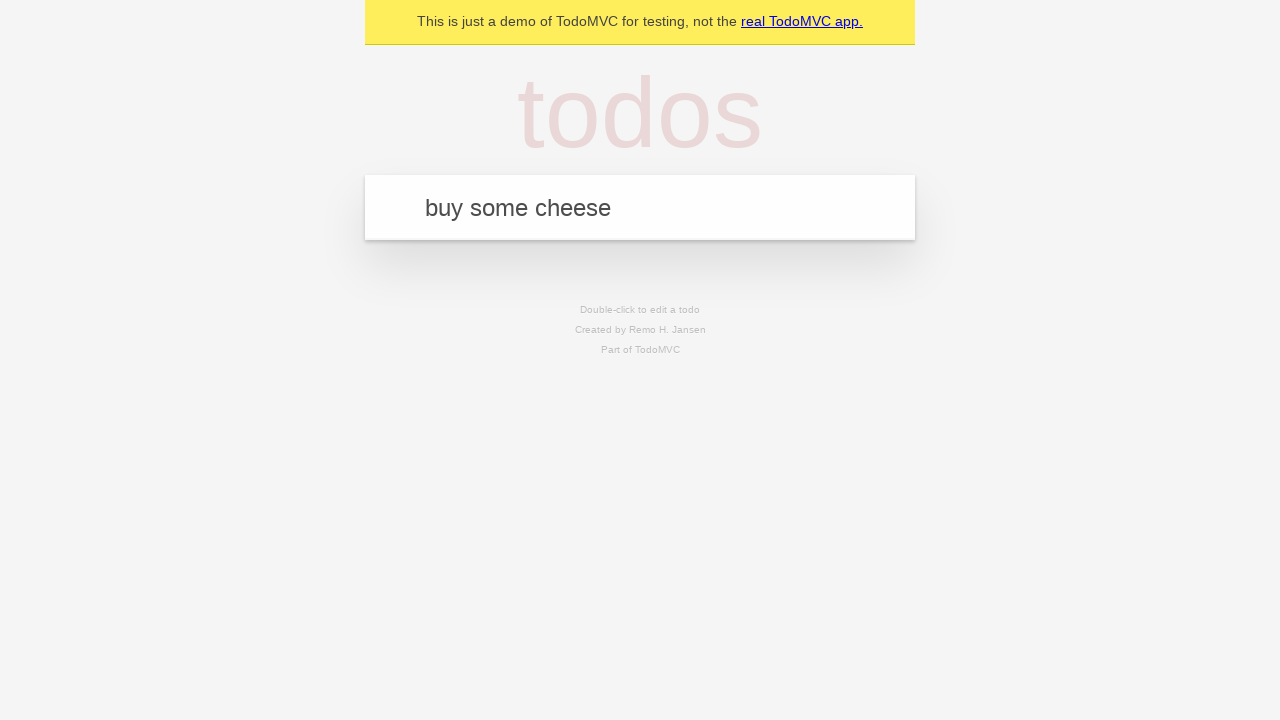

Pressed Enter to add first todo on internal:attr=[placeholder="What needs to be done?"i]
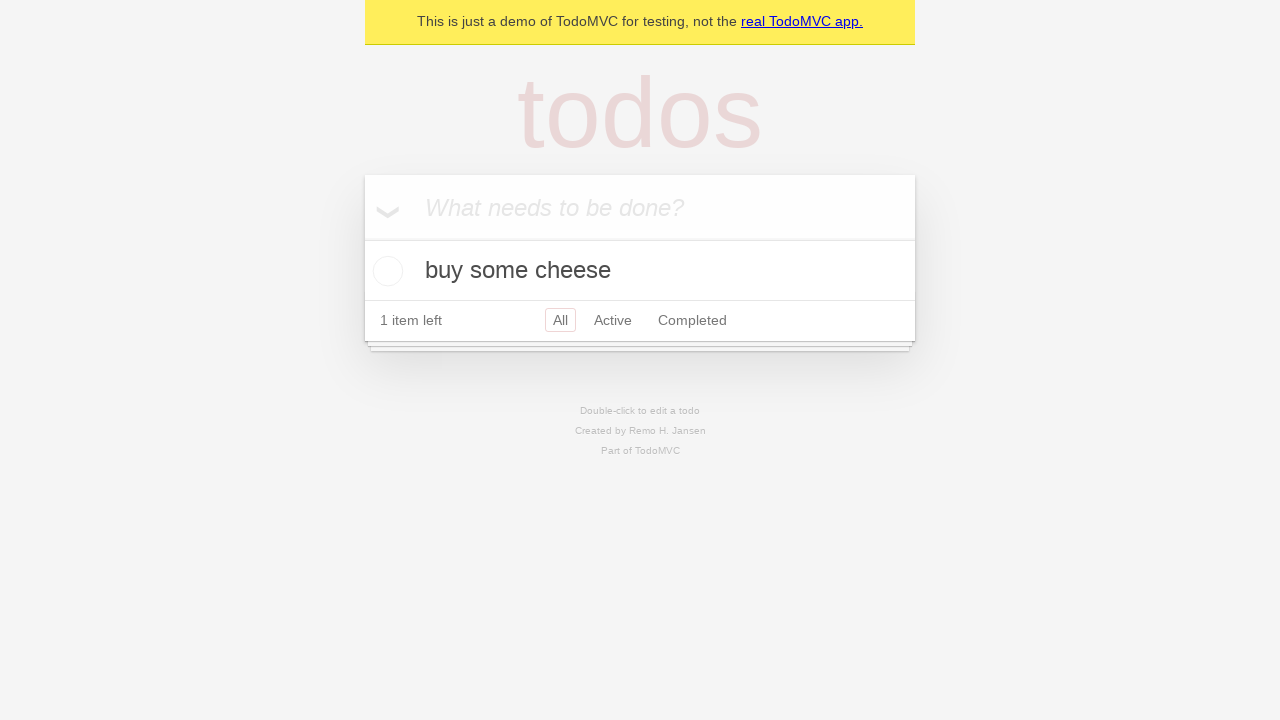

Filled second todo input with 'feed the cat' on internal:attr=[placeholder="What needs to be done?"i]
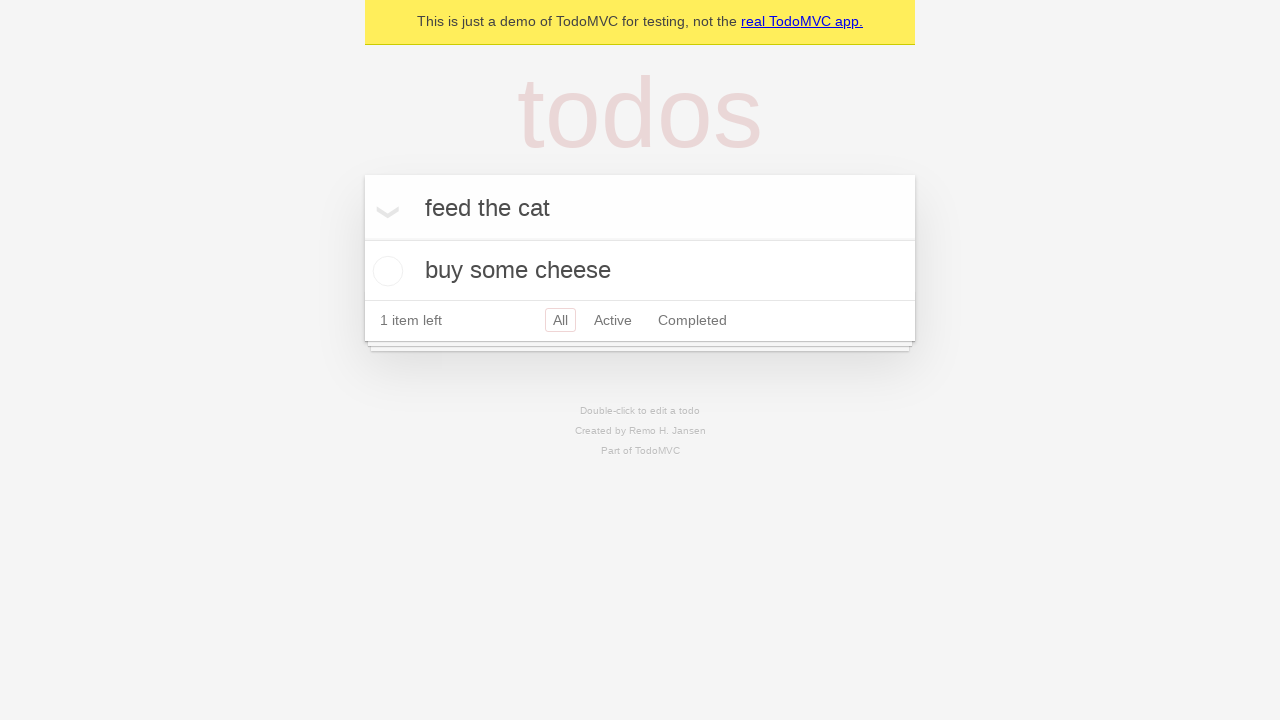

Pressed Enter to add second todo on internal:attr=[placeholder="What needs to be done?"i]
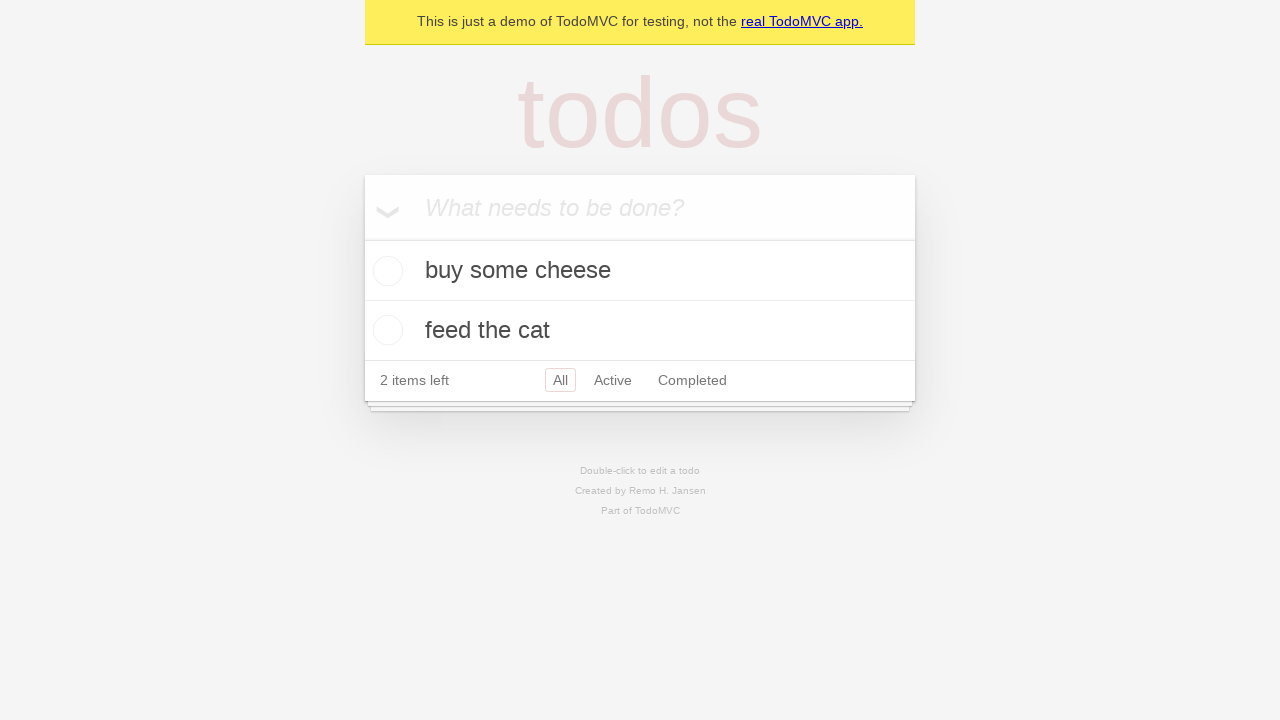

Filled third todo input with 'book a doctors appointment' on internal:attr=[placeholder="What needs to be done?"i]
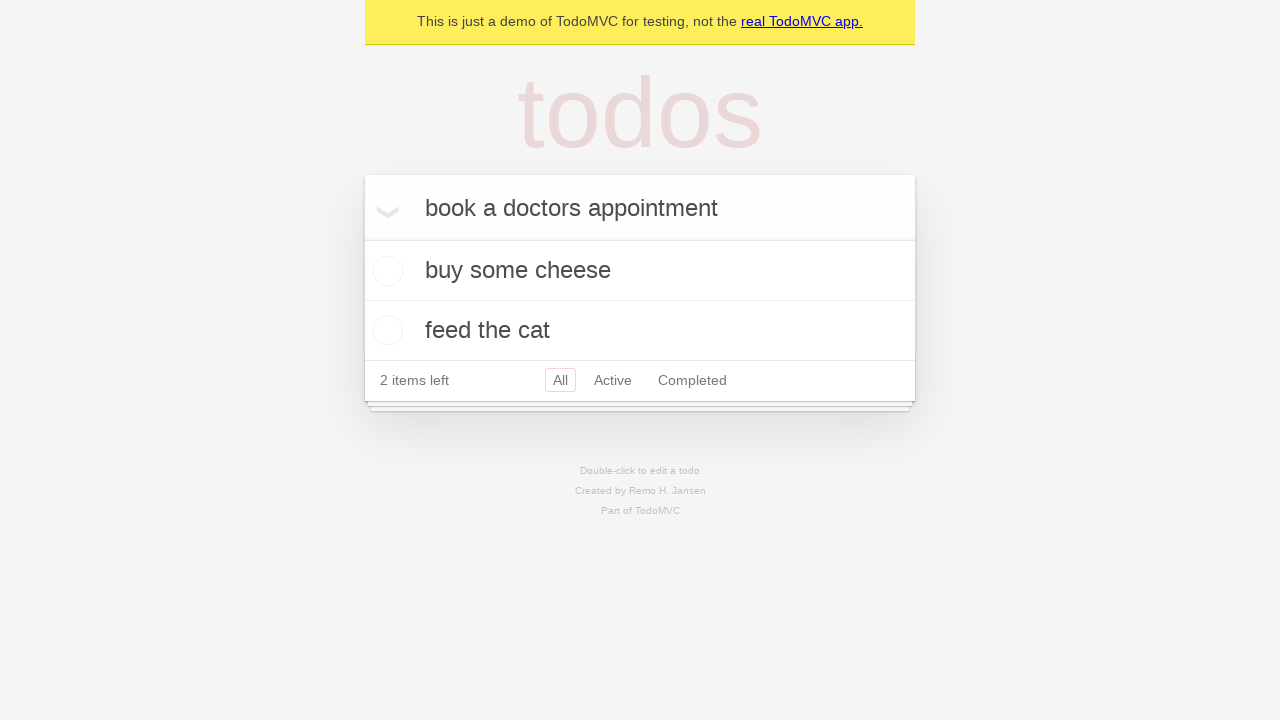

Pressed Enter to add third todo on internal:attr=[placeholder="What needs to be done?"i]
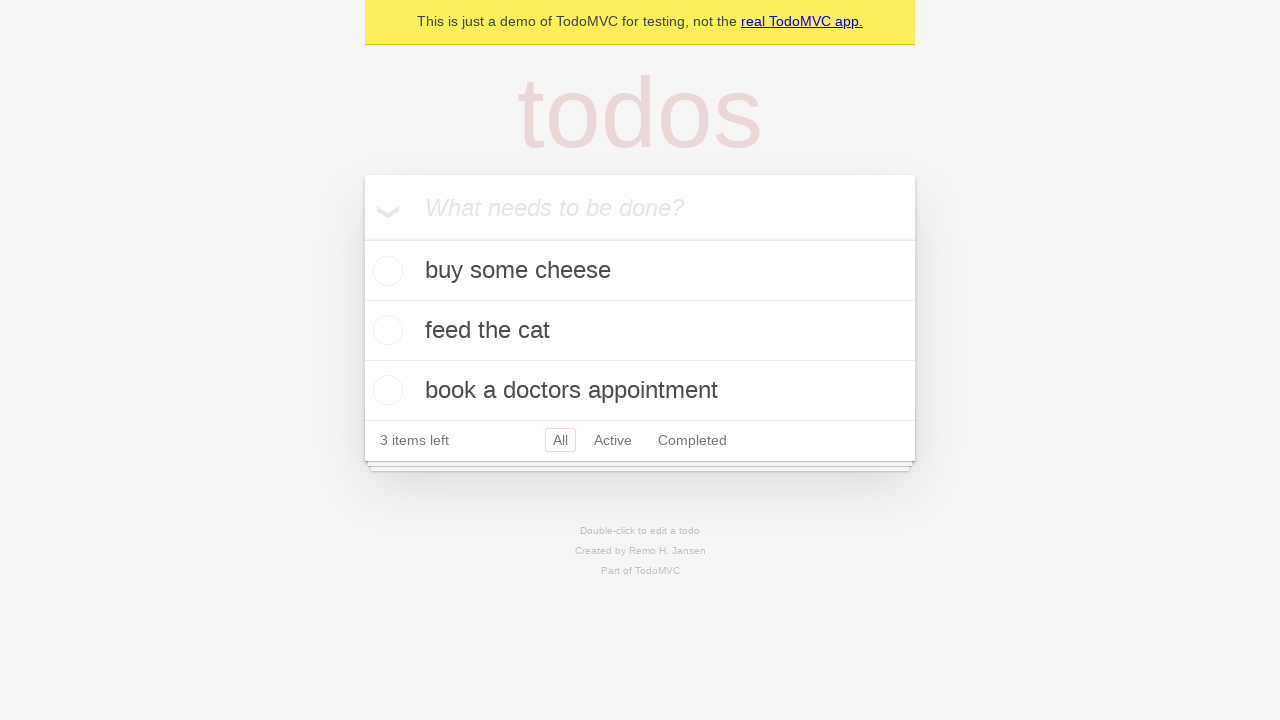

Checked first todo item as completed at (385, 271) on .todo-list li .toggle >> nth=0
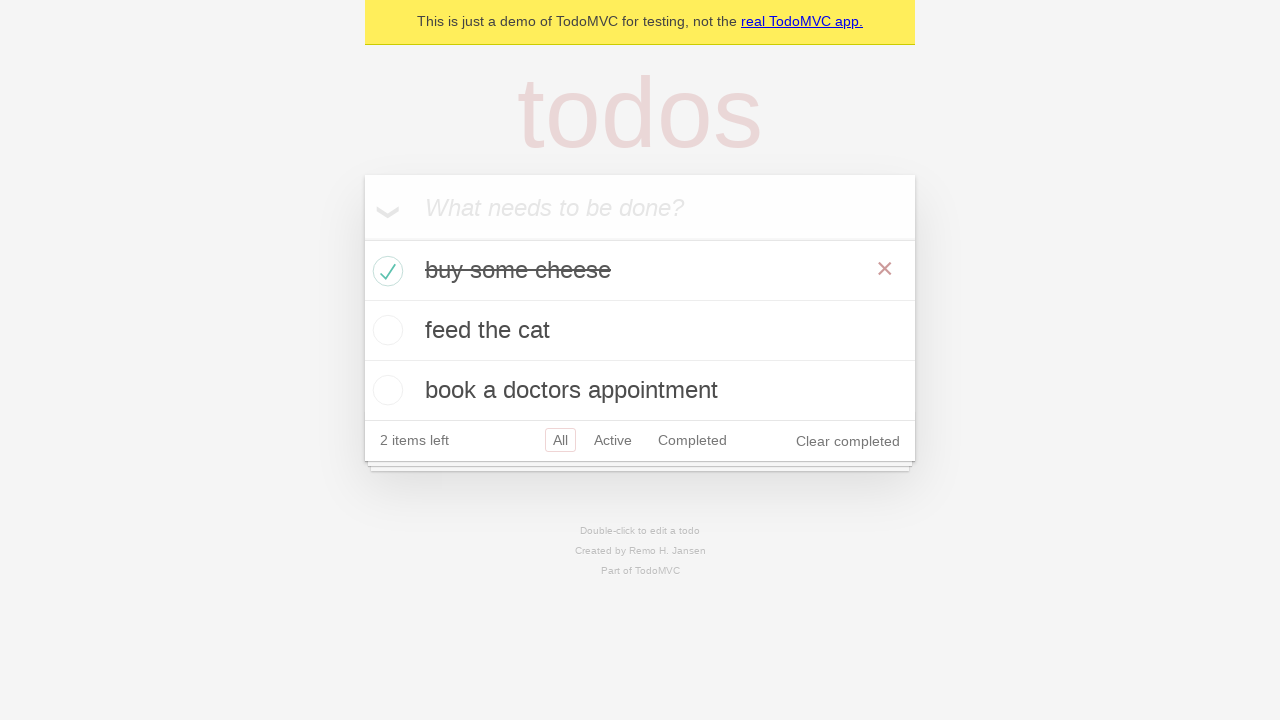

Clicked Clear completed button to remove completed todo at (848, 441) on internal:role=button[name="Clear completed"i]
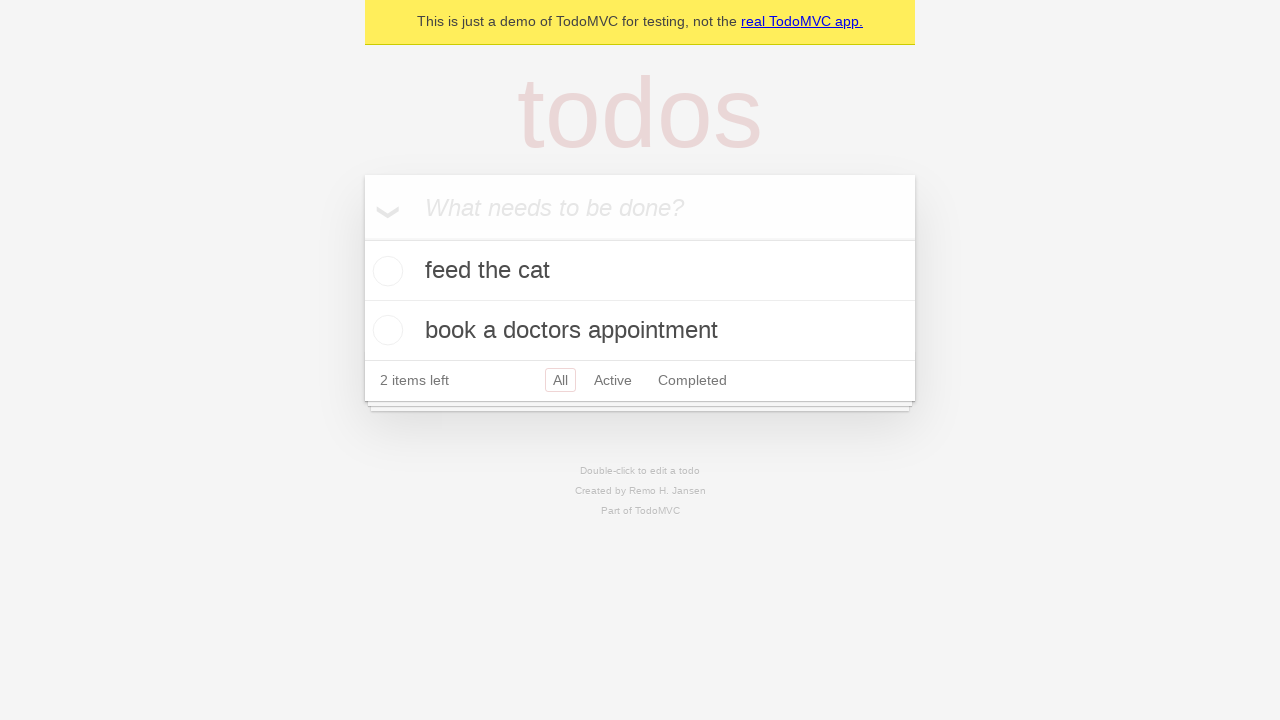

Verified Clear completed button is hidden when no items are completed
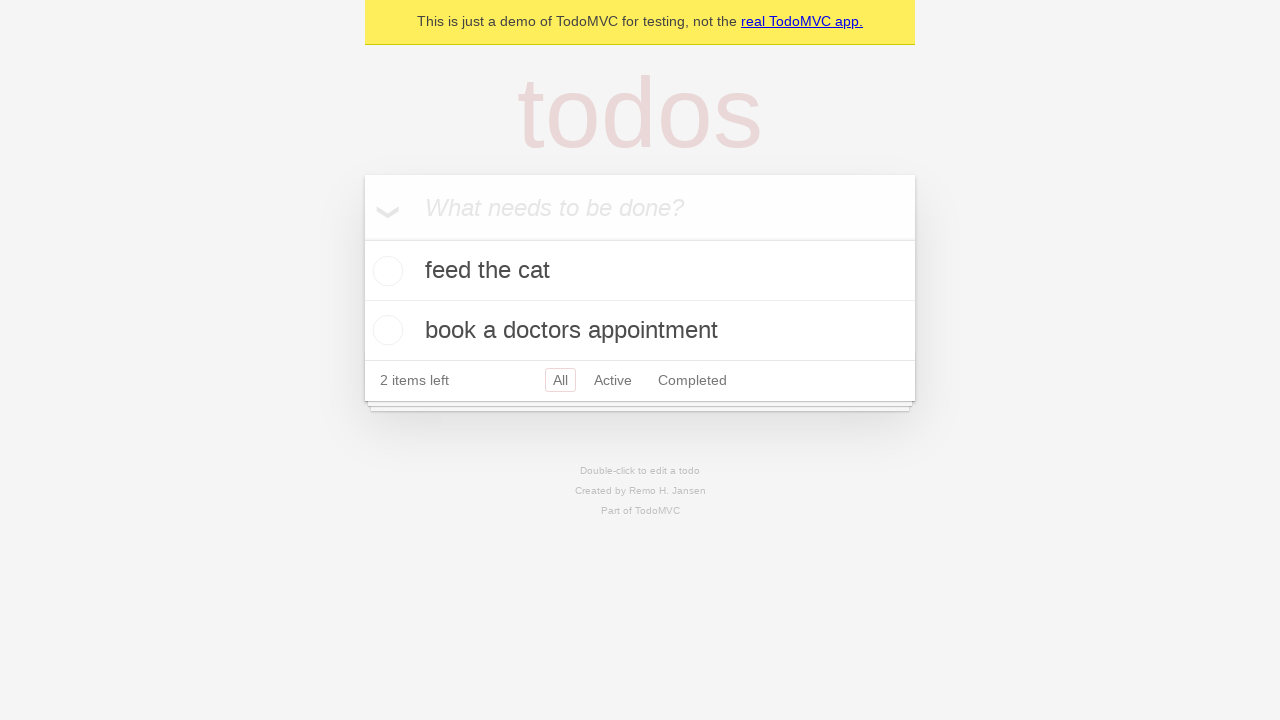

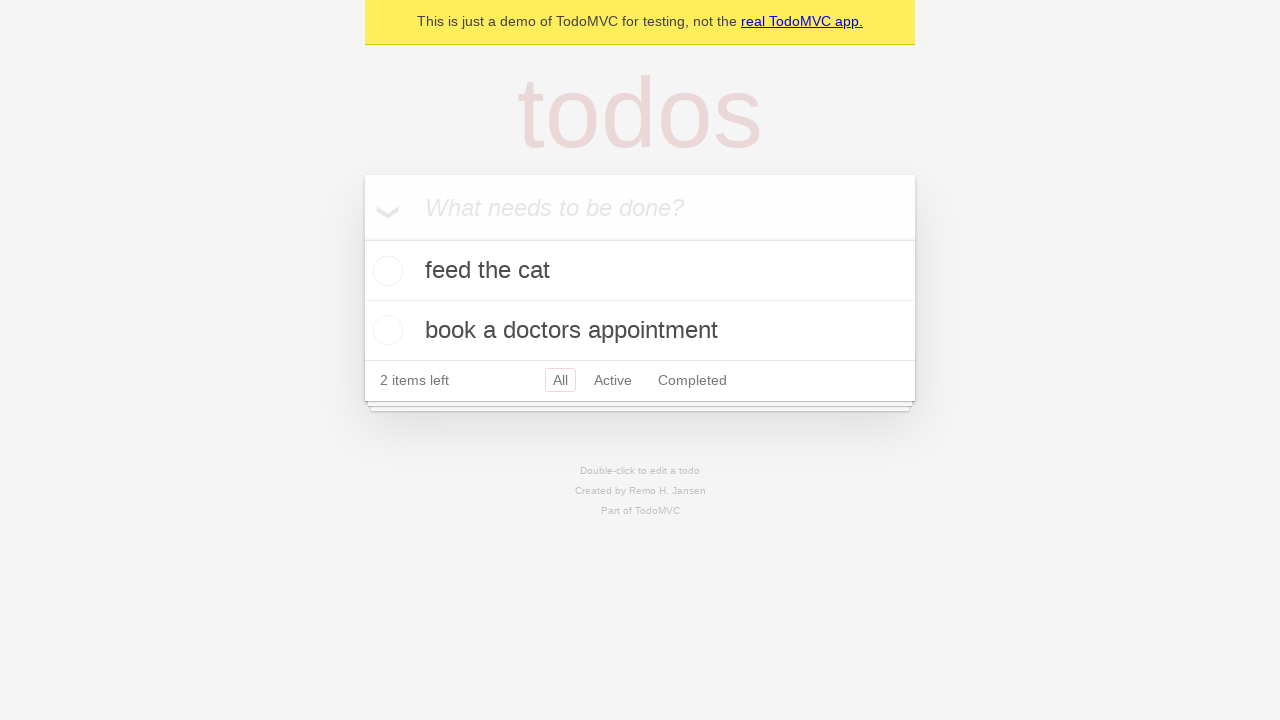